Tests Bootstrap dropdown functionality by clicking the dropdown menu and selecting the JavaScript option from the list

Starting URL: http://seleniumpractise.blogspot.fi/2016/08/bootstrap-dropdown-example-for-selenium.html

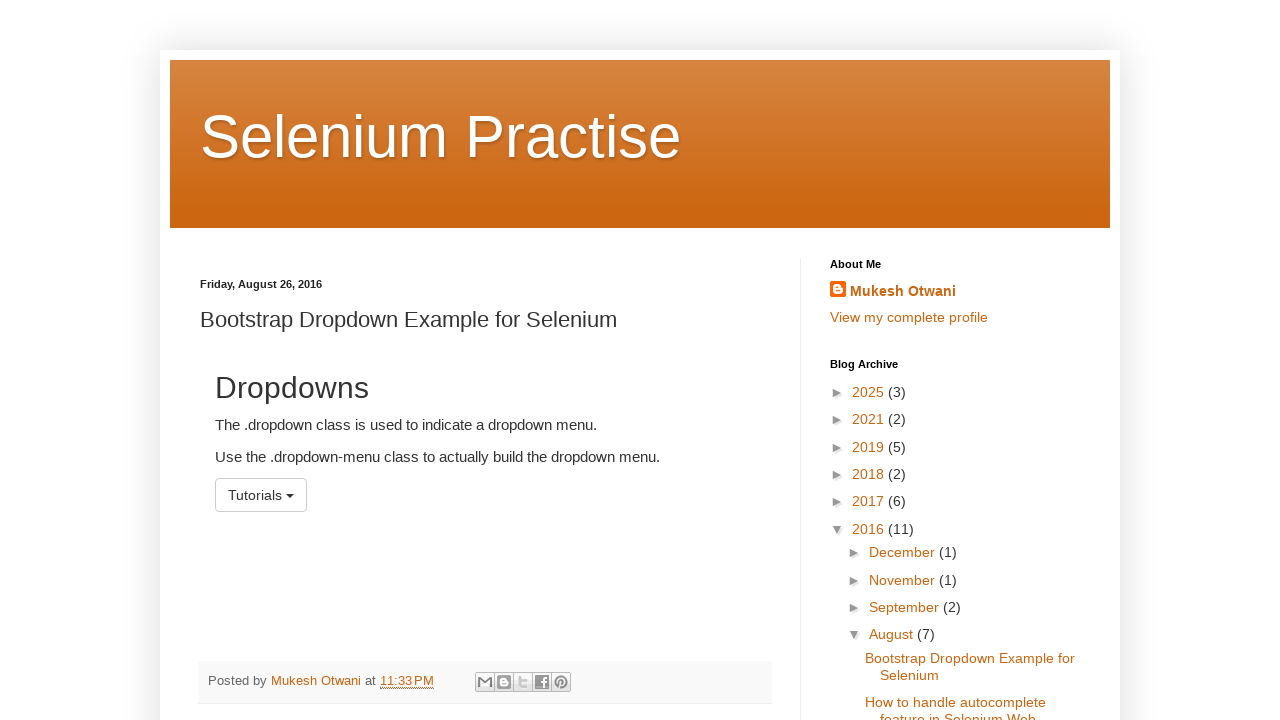

Clicked dropdown menu button at (261, 495) on #menu1
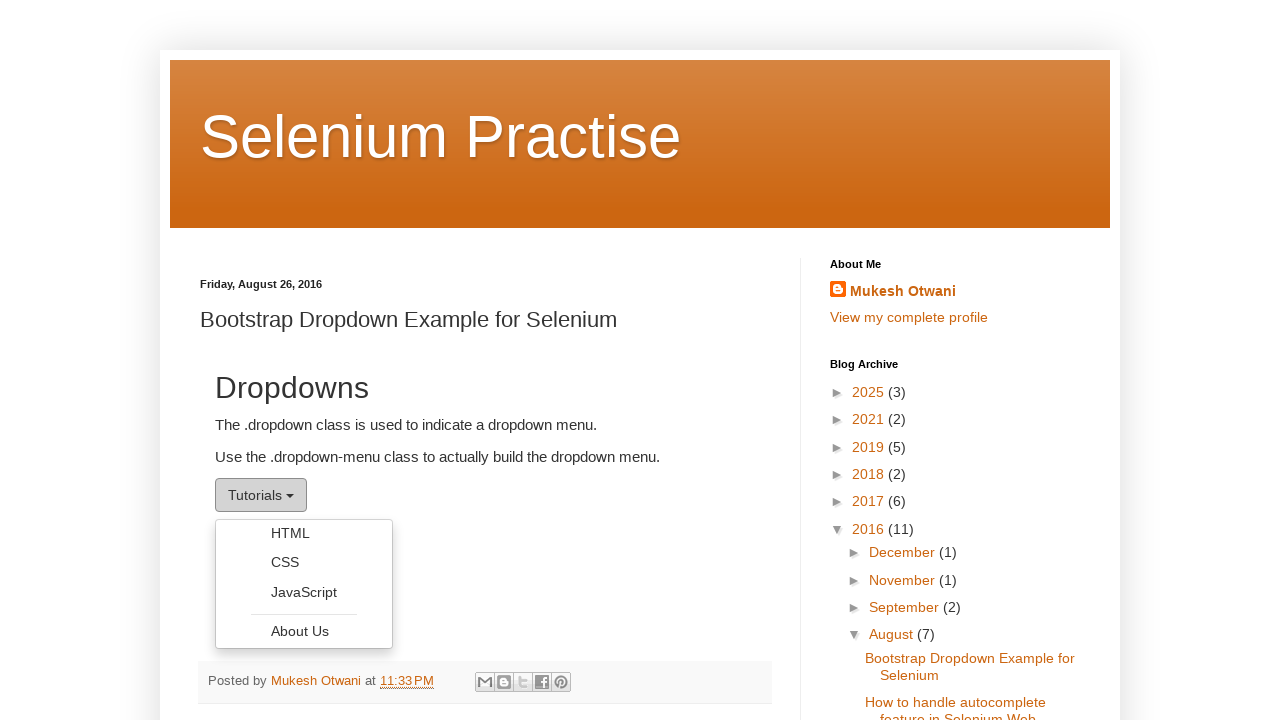

Dropdown options became visible
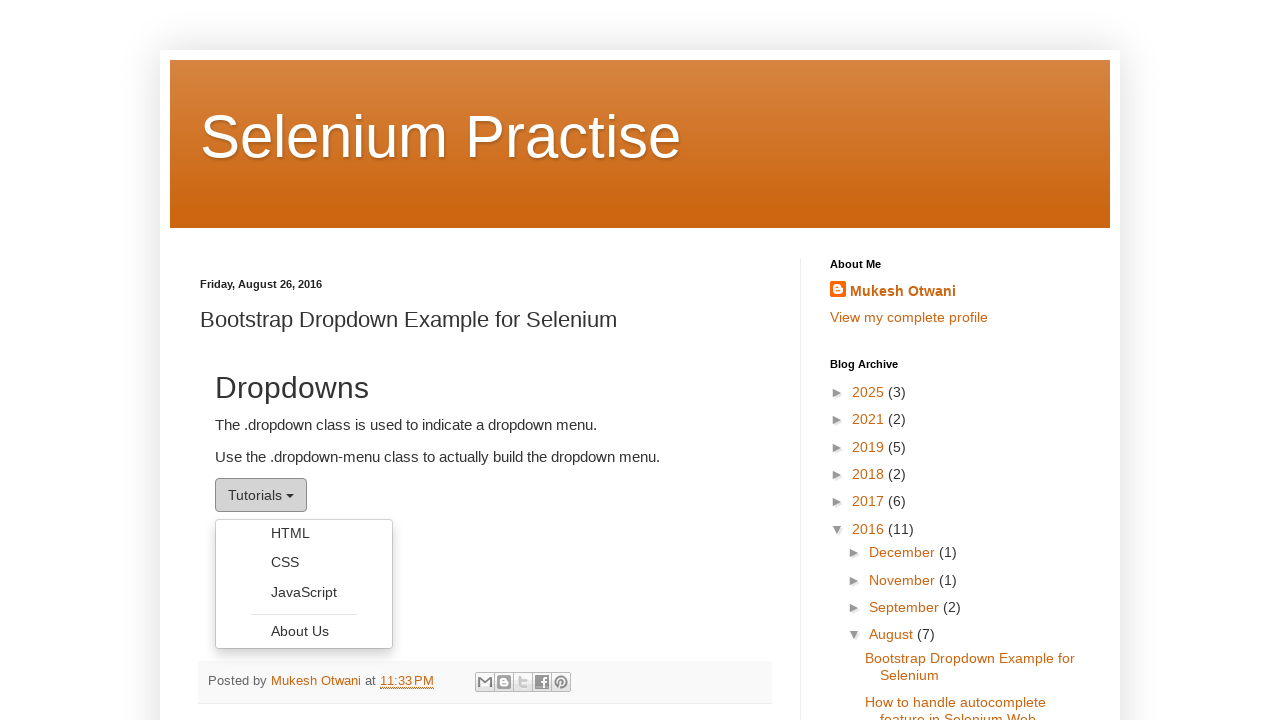

Retrieved all dropdown options
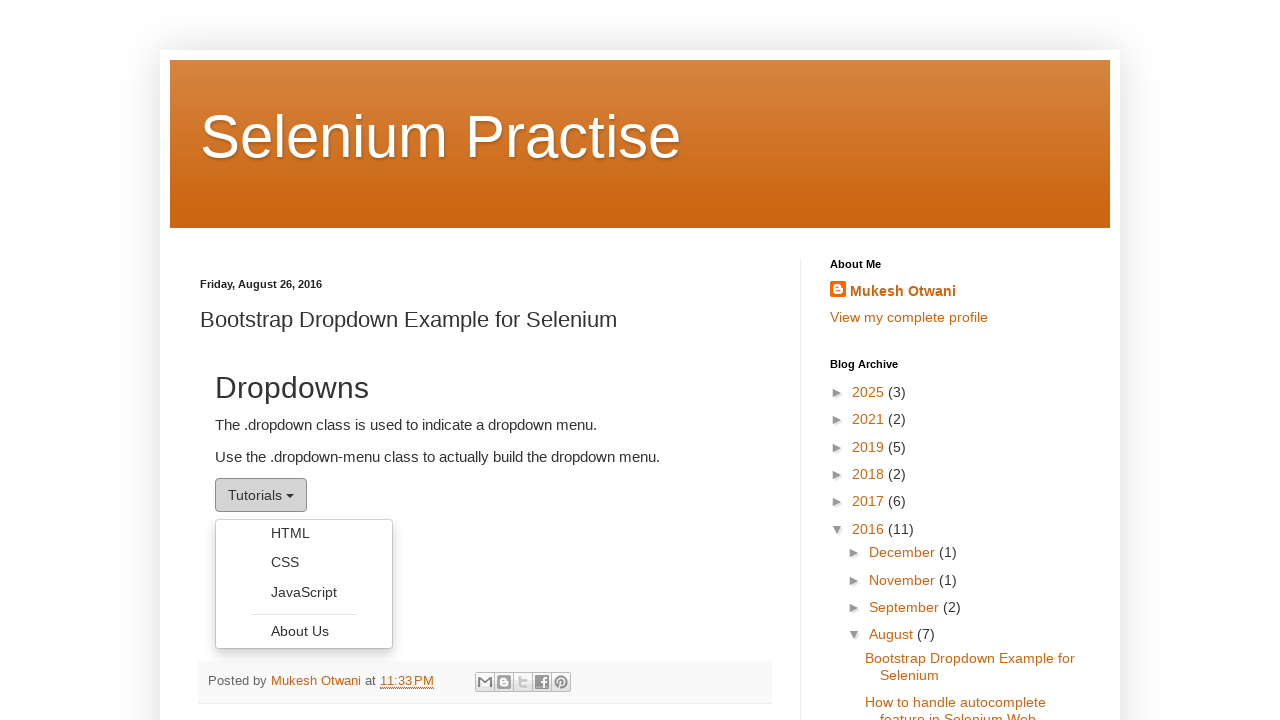

Selected JavaScript option from dropdown menu at (304, 592) on .dropdown-menu li a >> nth=2
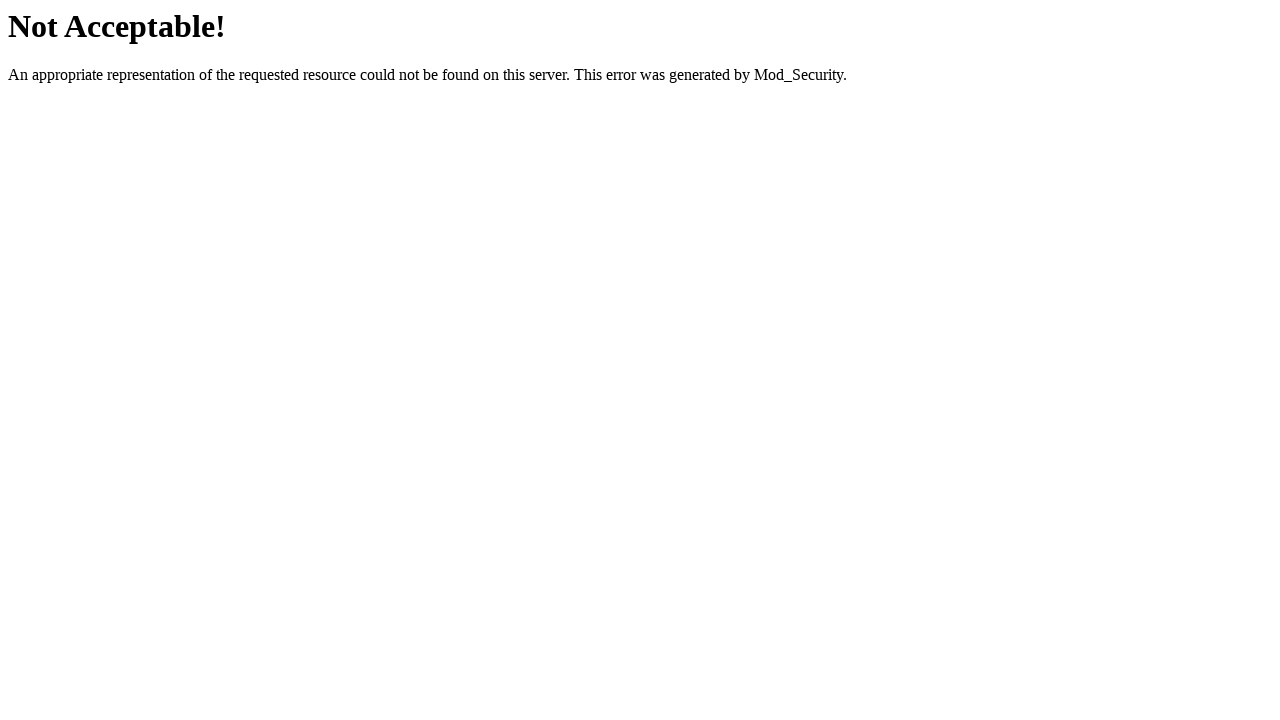

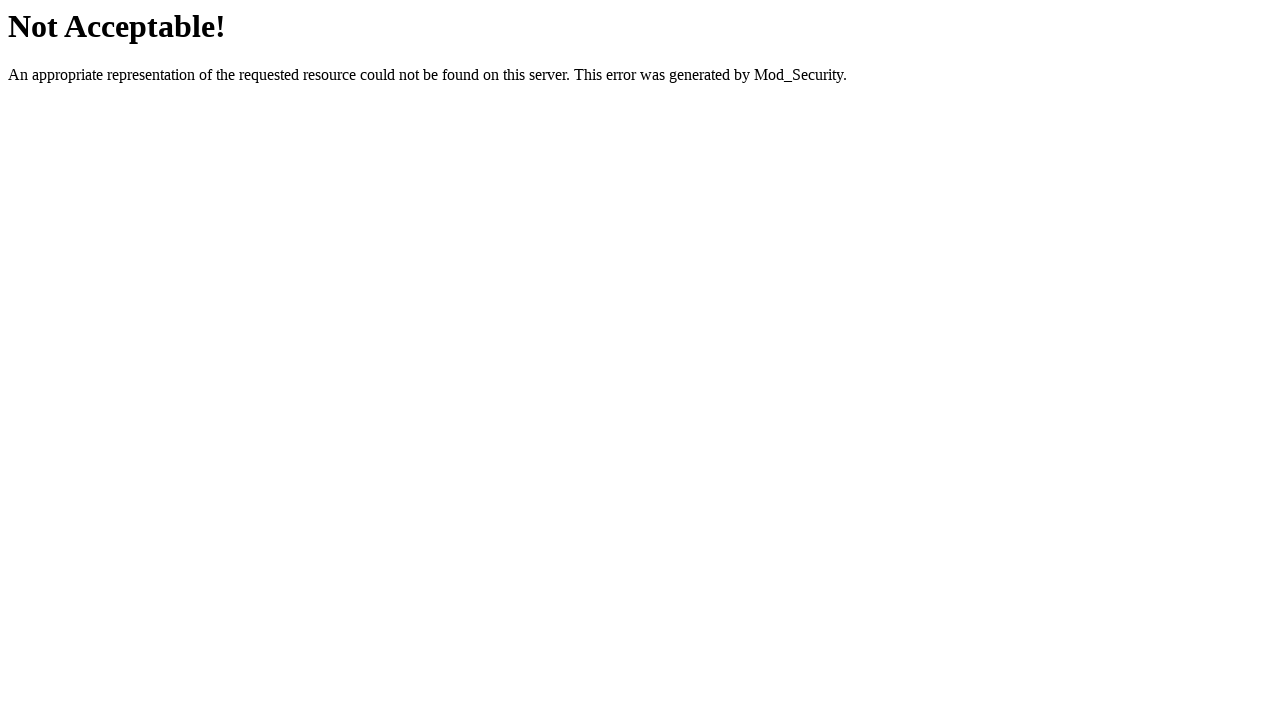